Tests login and password reset functionality by attempting login with incorrect credentials, using the forgot password feature, and then logging in with correct credentials

Starting URL: https://rahulshettyacademy.com/locatorspractice/

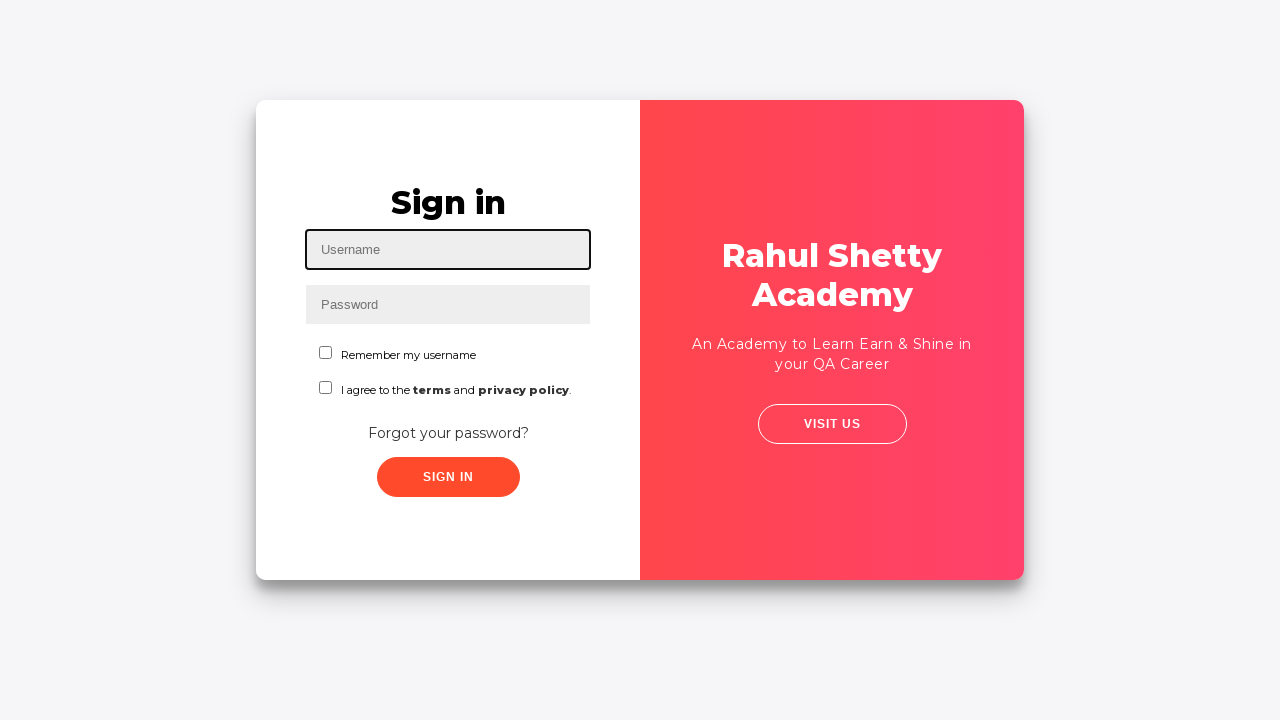

Filled username field with 'rahul' on #inputUsername
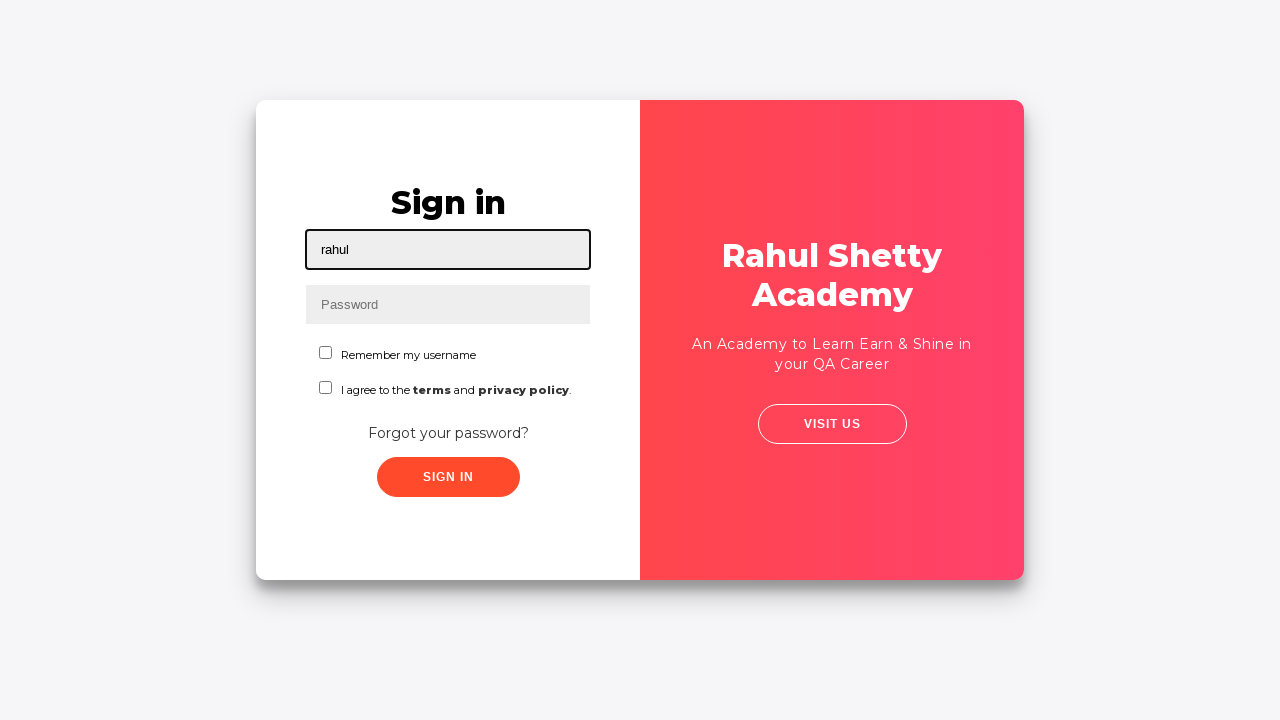

Filled password field with incorrect password '123' on input[name='inputPassword']
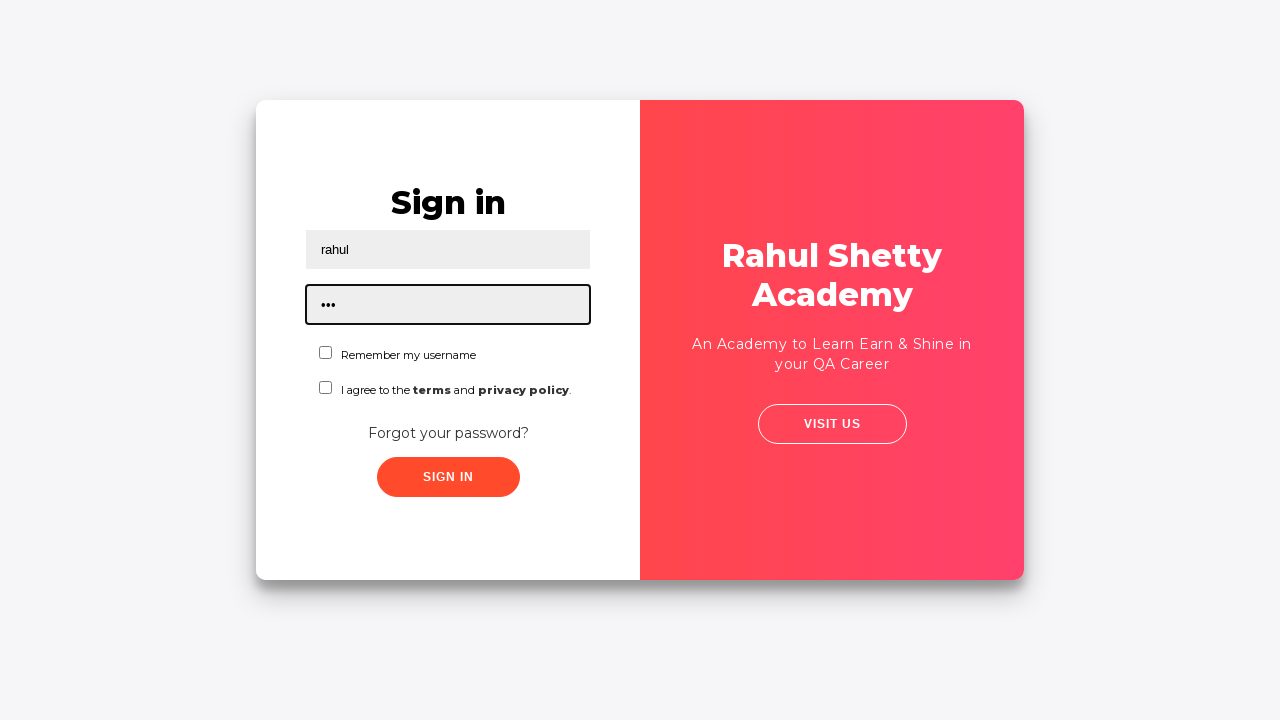

Clicked sign in button with incorrect credentials at (448, 477) on .signInBtn
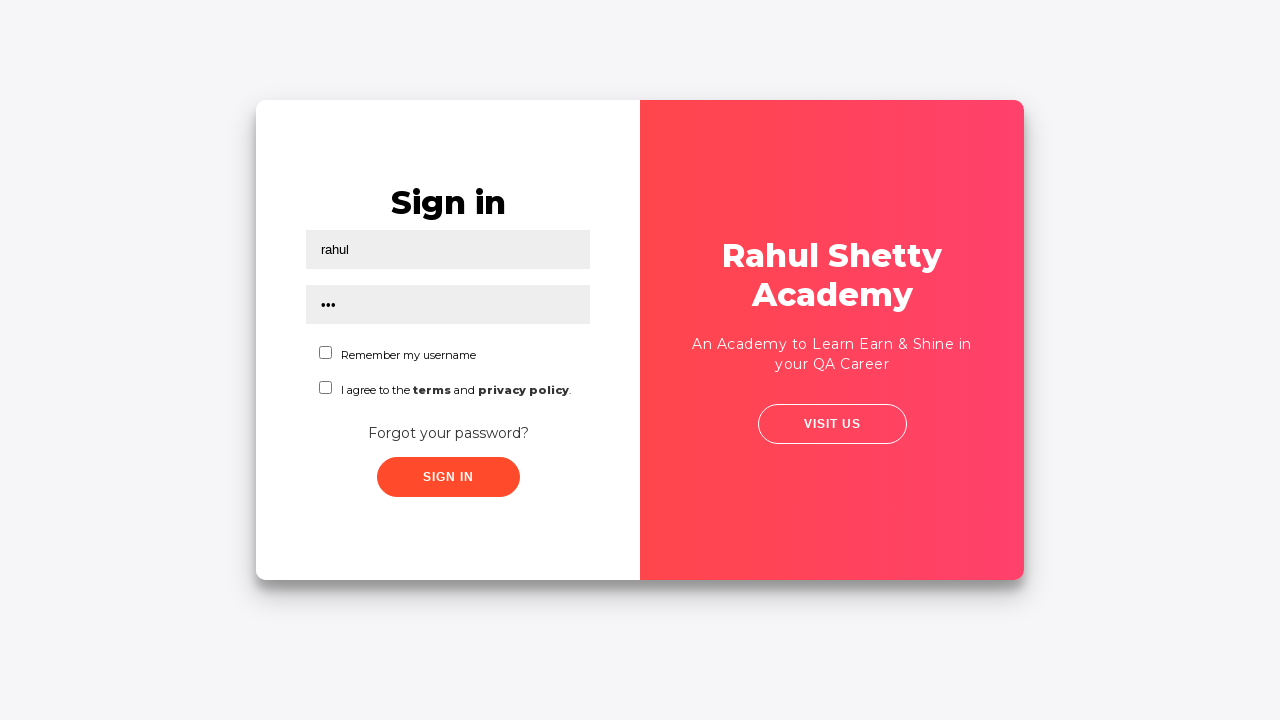

Clicked 'Forgot your password?' link at (448, 433) on text=Forgot your password?
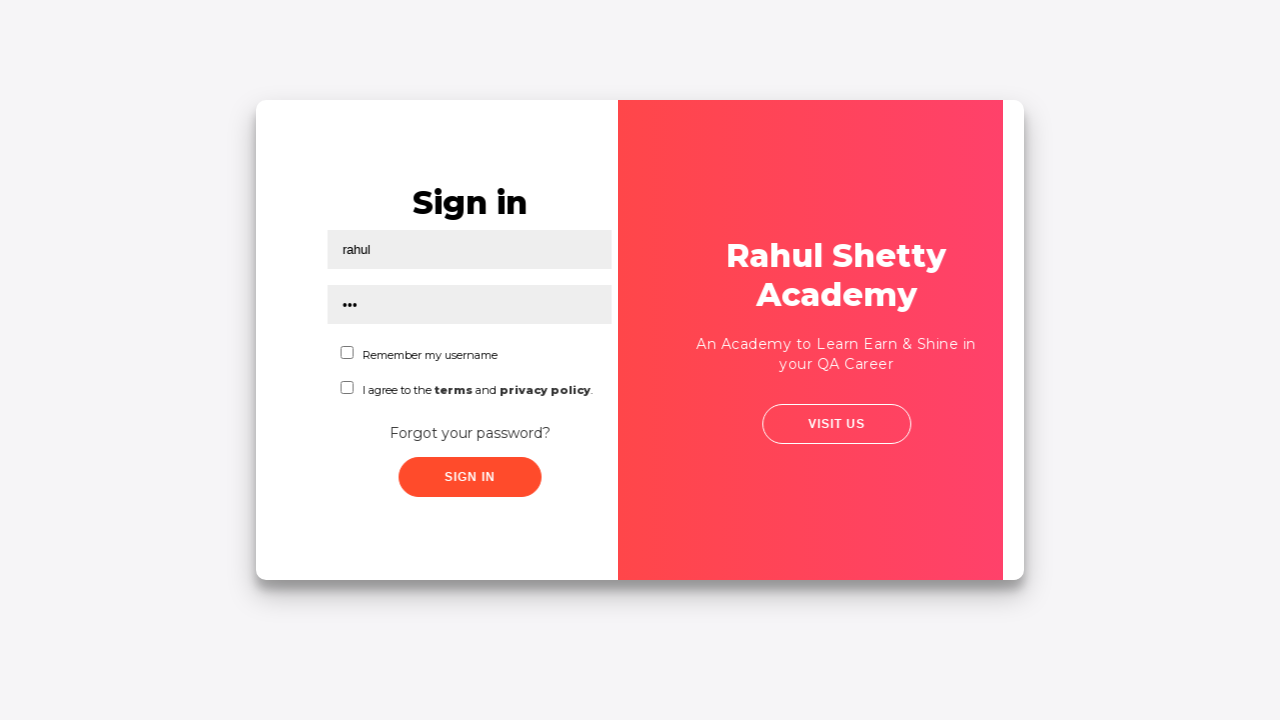

Filled name field with 'Test' in password reset form on //input[@placeholder='Name']
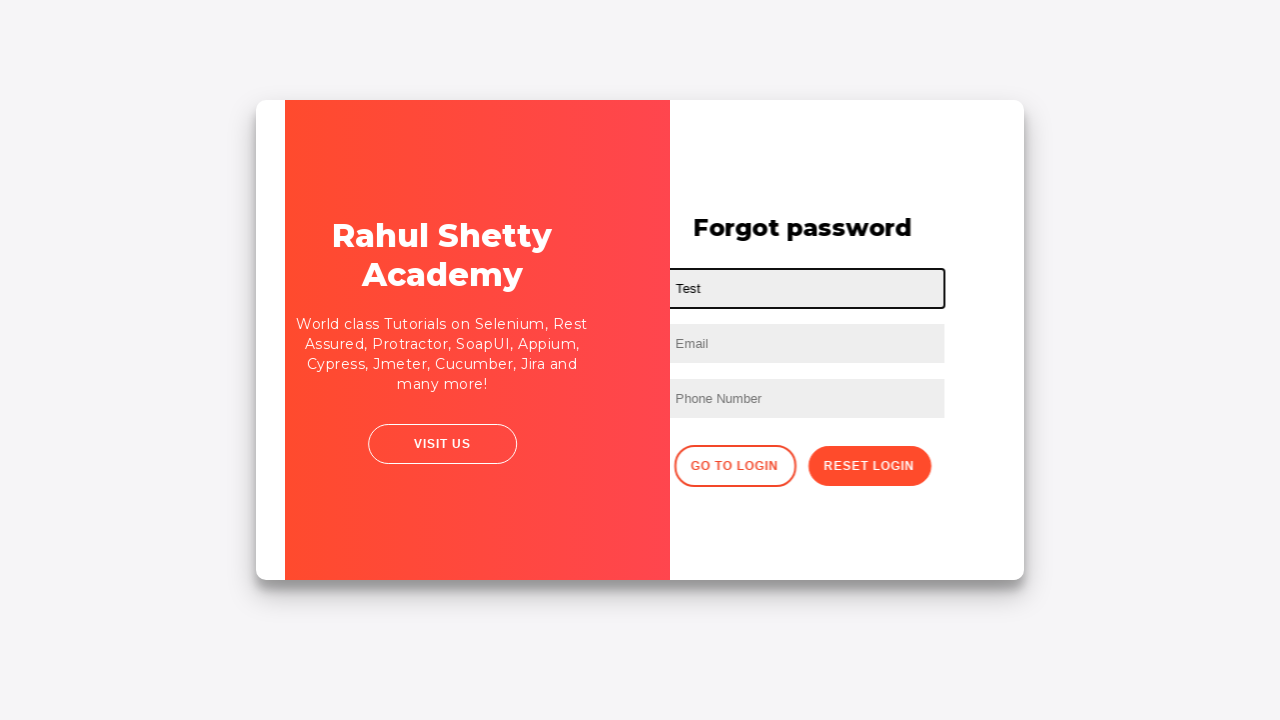

Filled email field with 'testmail@temptami.com' on input[placeholder='Email']
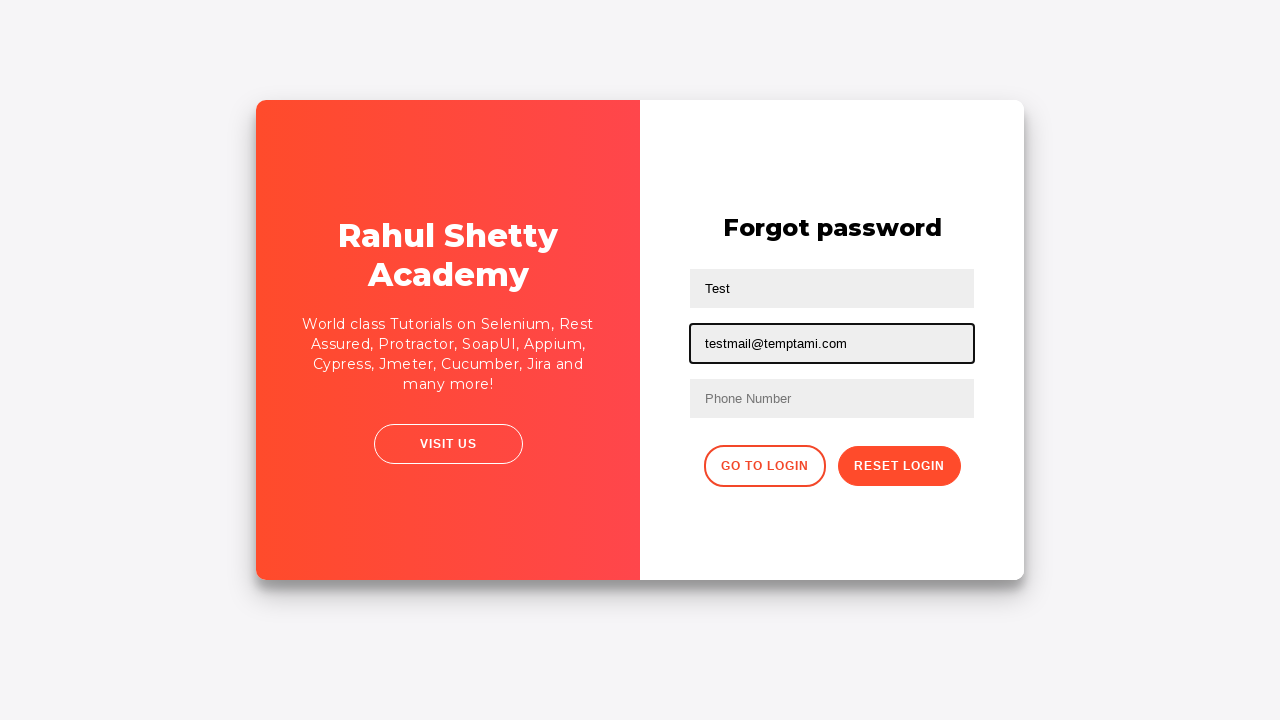

Cleared the third text input field on input[type='text']:nth-child(3)
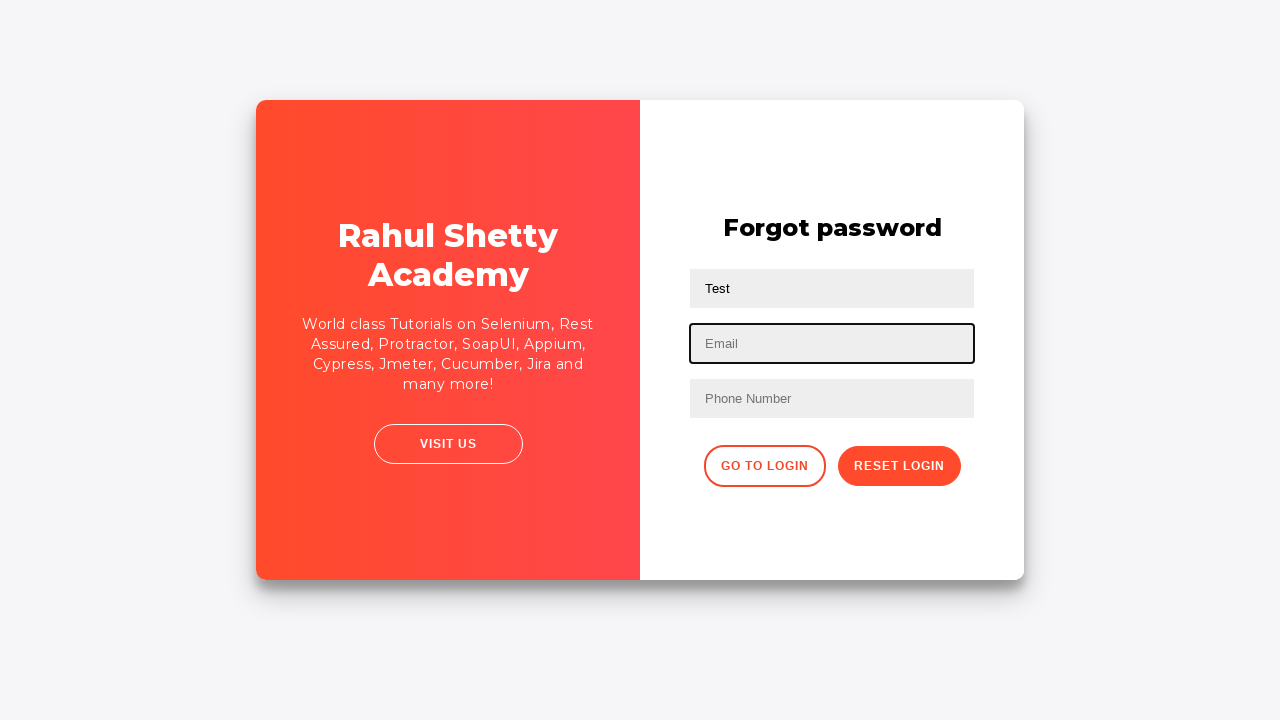

Filled third text input field with corrected email 'fyviji3641@temptami.com' on input[type='text']:nth-child(3)
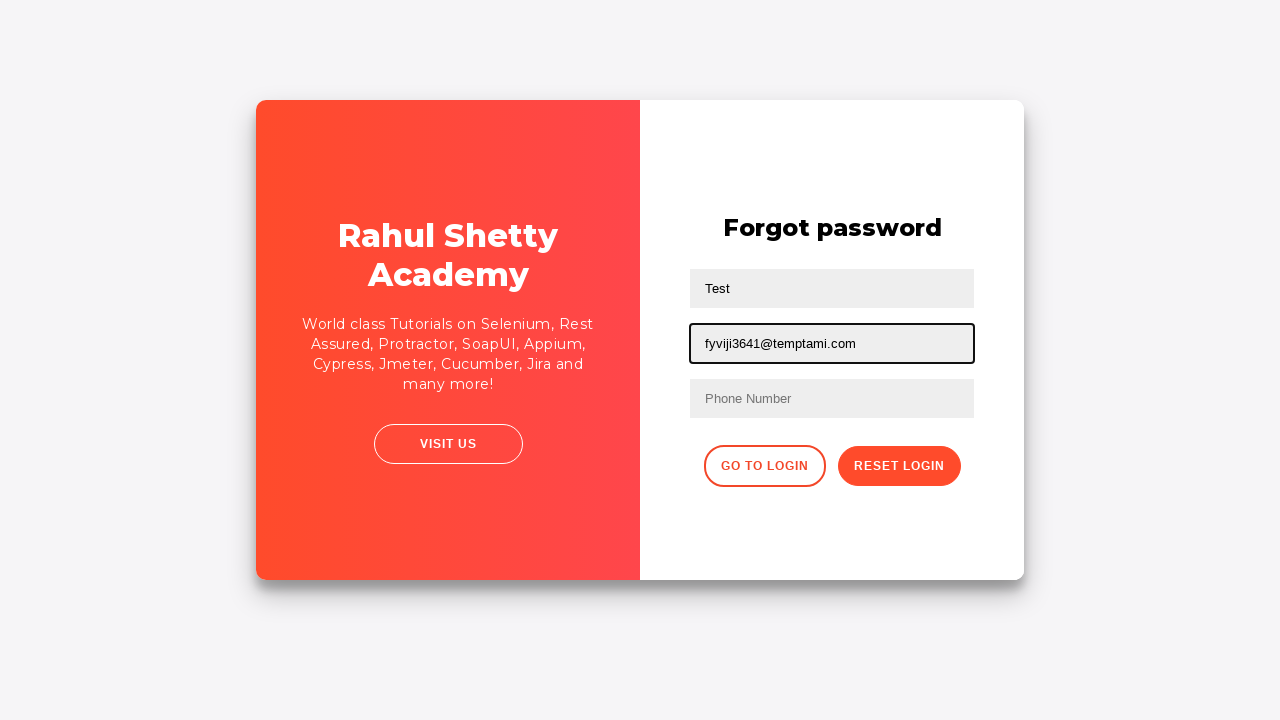

Filled phone number field with '+11754827283' on //form/input[3]
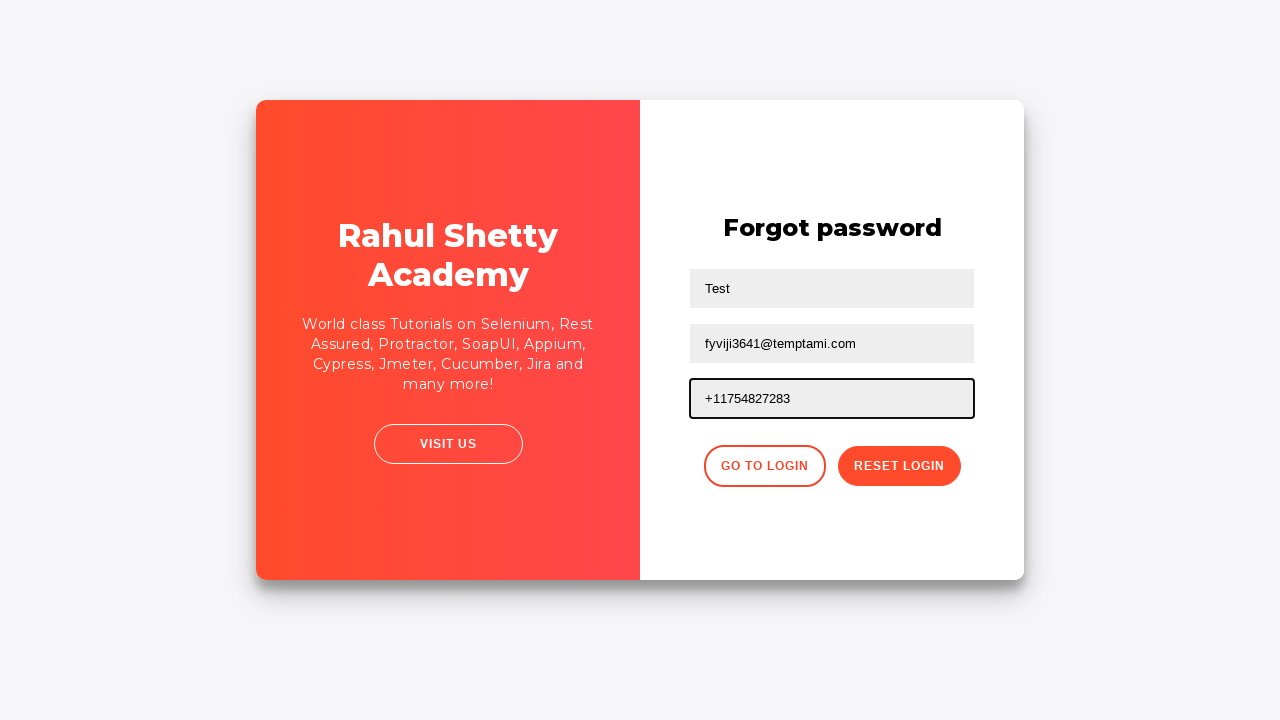

Clicked reset password button at (899, 466) on .reset-pwd-btn
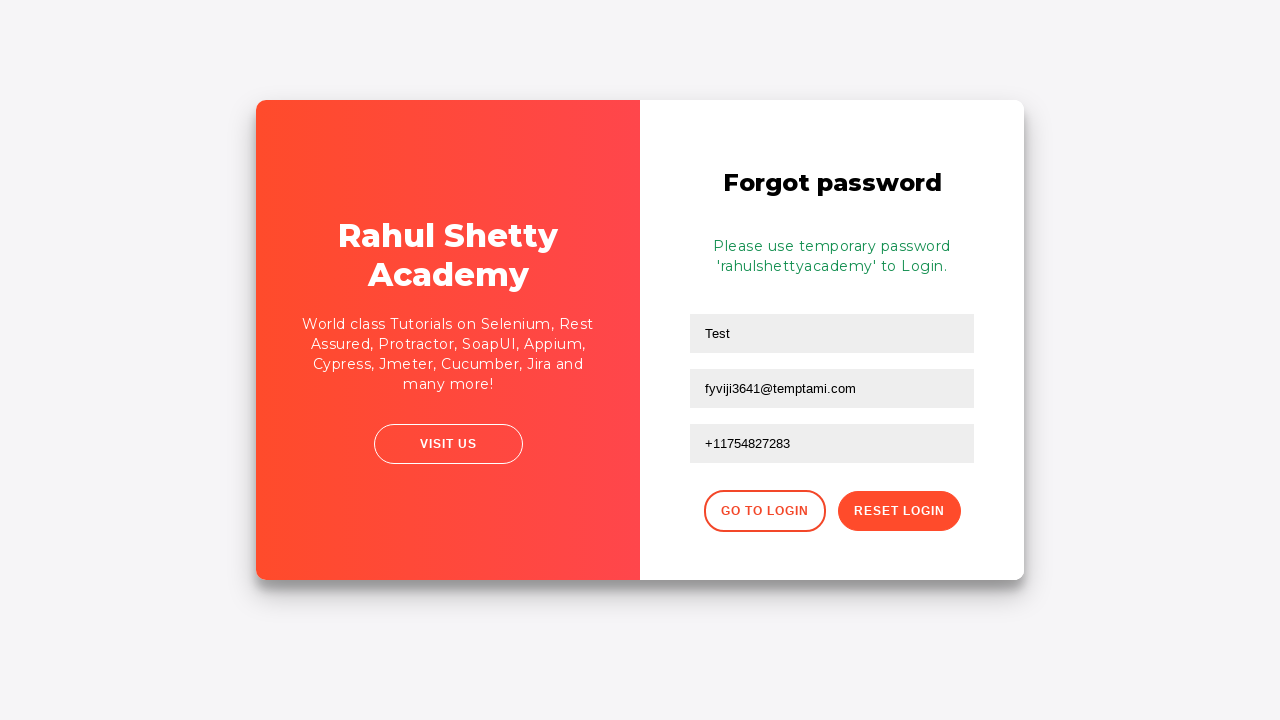

Clicked button to go back to login page at (764, 511) on xpath=//div[@class='forgot-pwd-btn-conainer']/button[1]
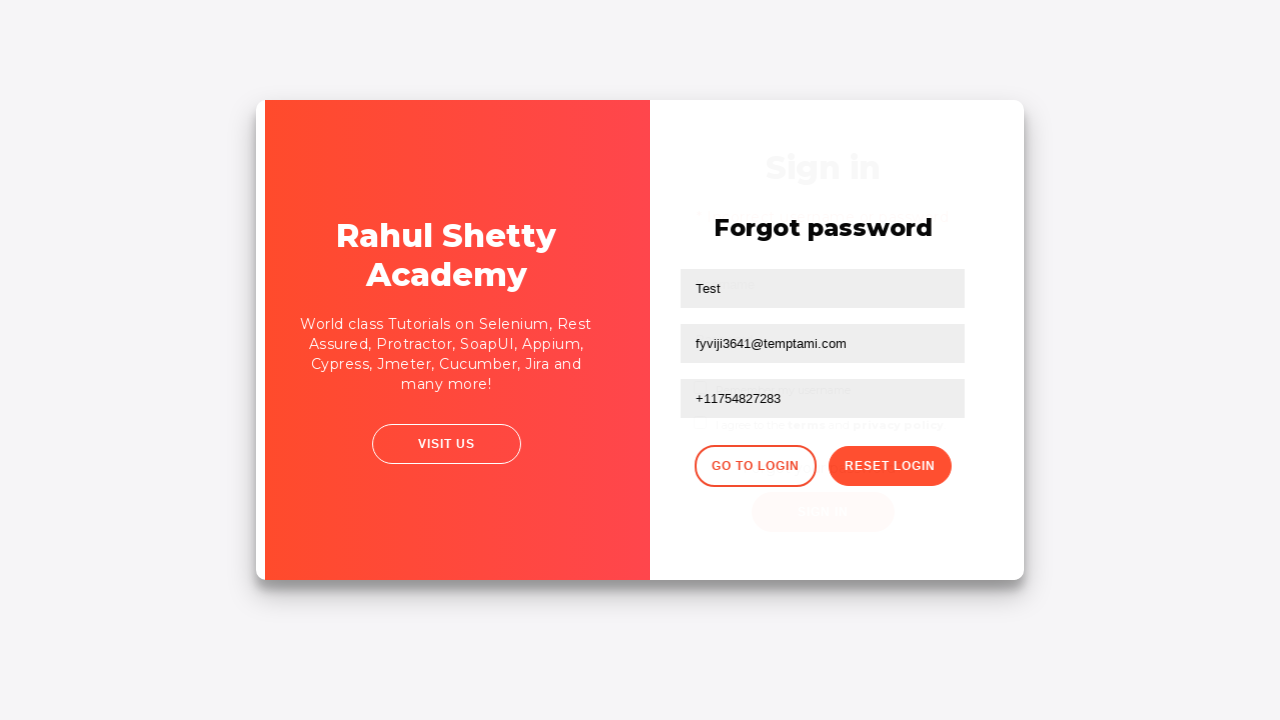

Filled username field with 'rahul' for correct login on #inputUsername
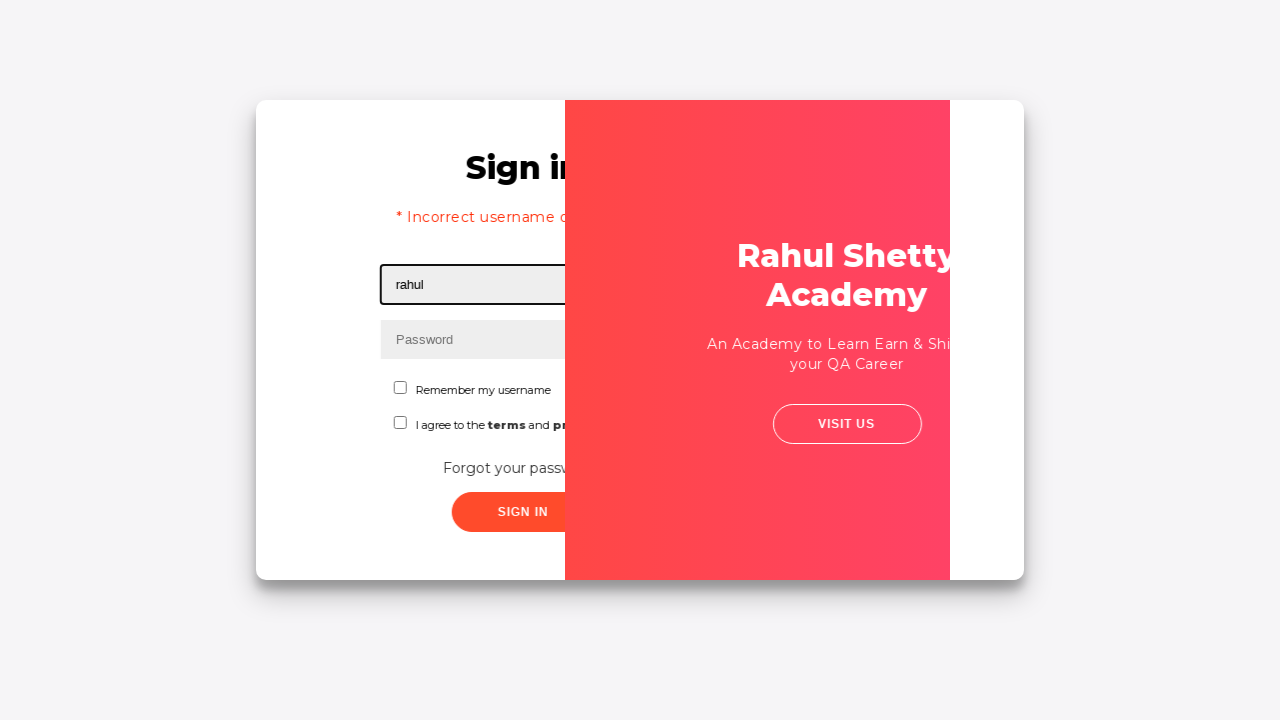

Filled password field with correct password 'rahulshettyacademy' on input[type*='pass']
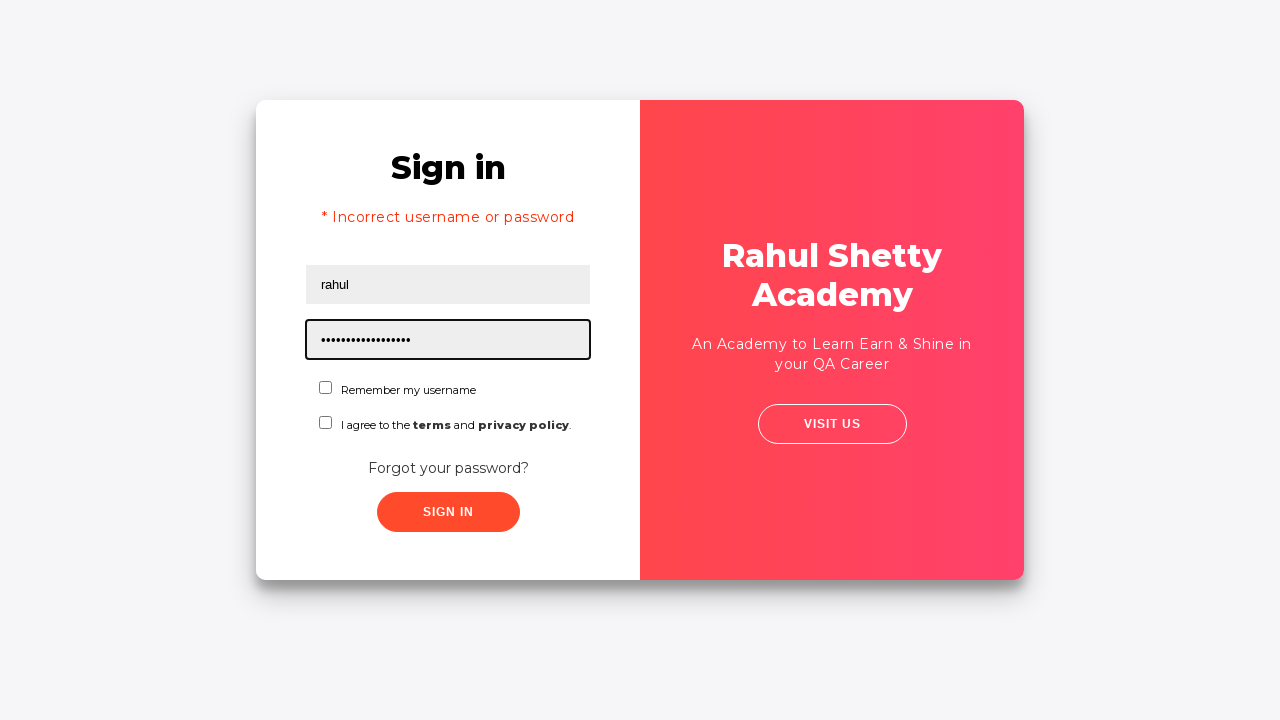

Clicked submit button to log in with correct credentials at (448, 512) on xpath=//button[@type='submit']
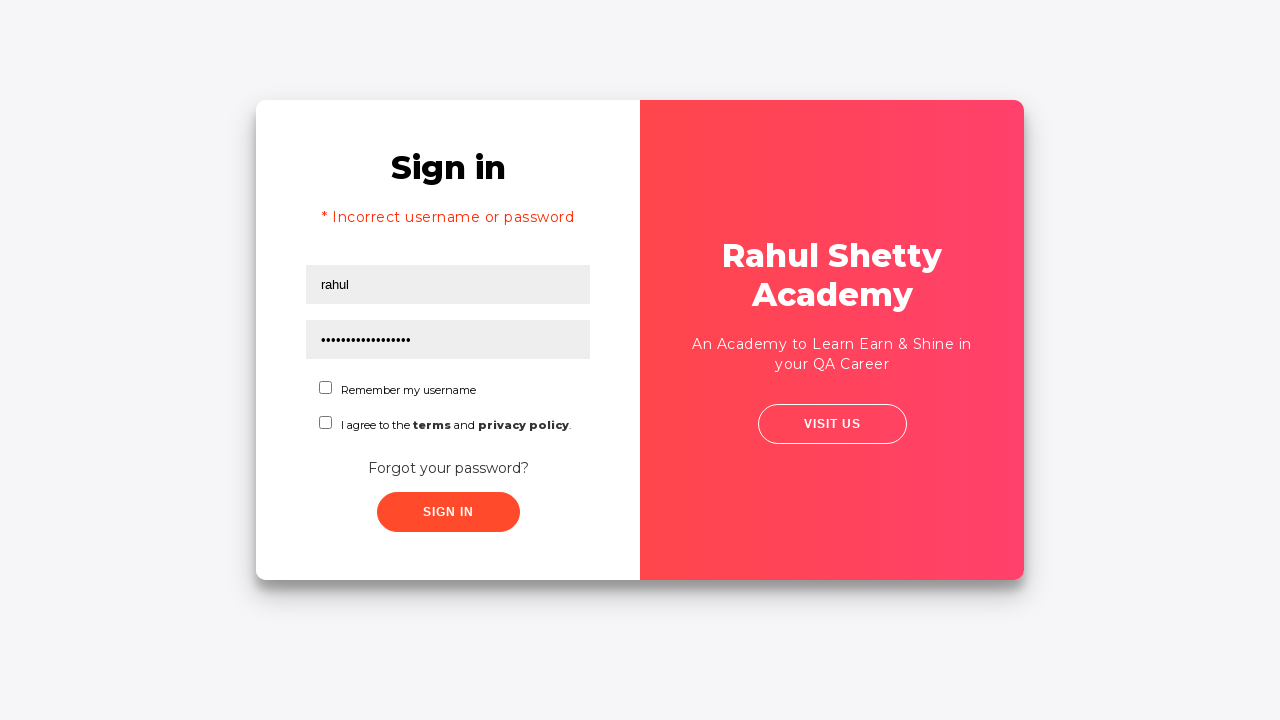

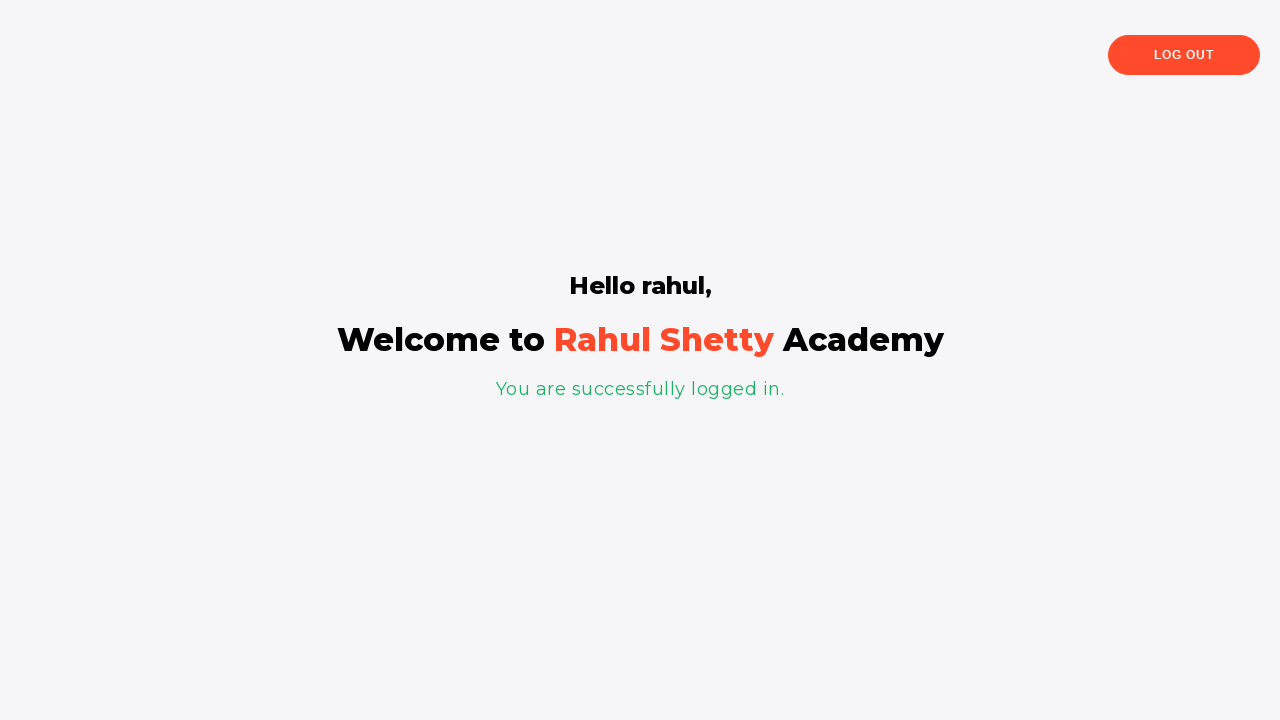